Tests the search functionality on a Korean chemical products website by entering a product code/keyword, submitting the search, and verifying that search results are displayed in a table.

Starting URL: https://www.daejungchem.co.kr/02_product/search/

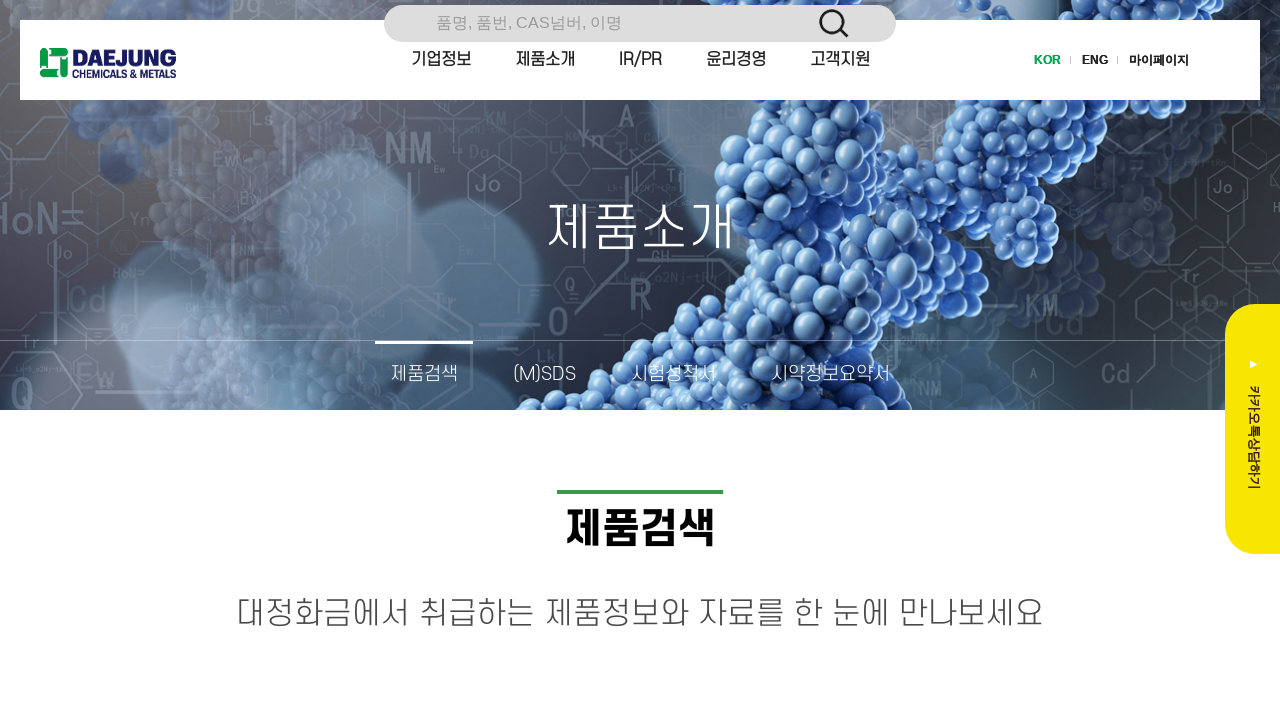

Waited for search page to fully load (domcontentloaded)
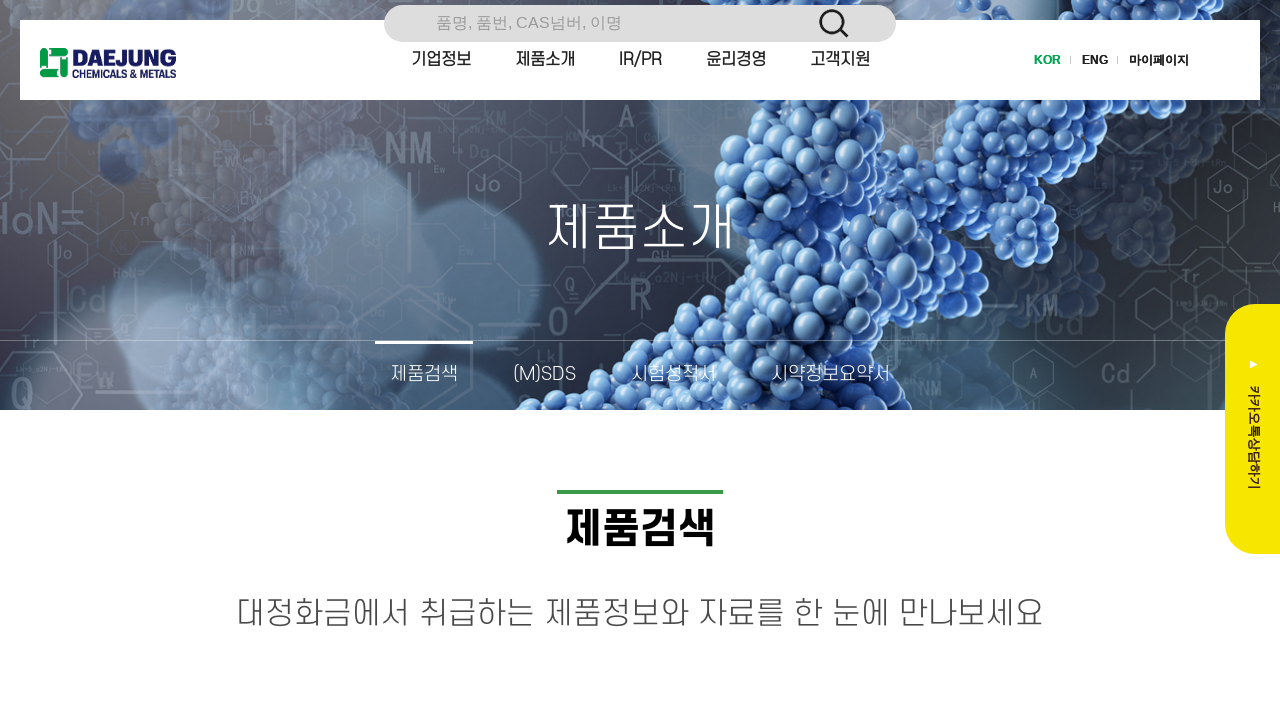

Located search input field
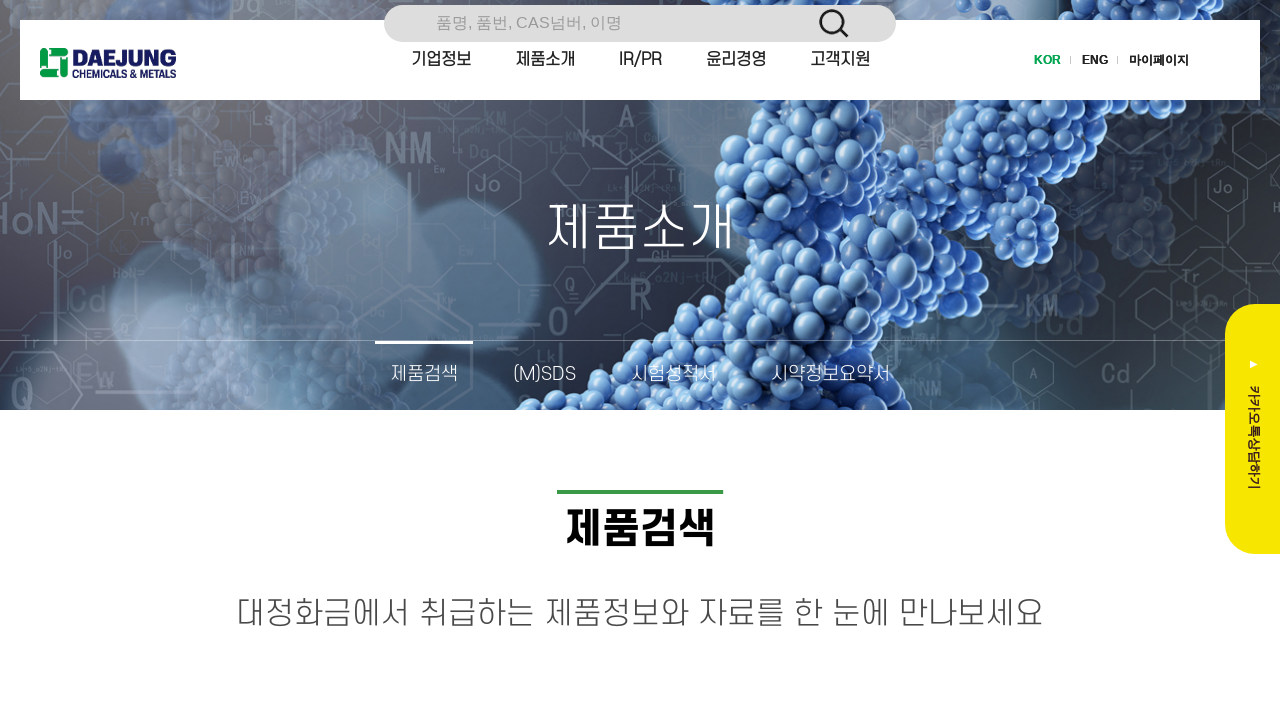

Cleared search input field on form input[type='search'], form input[type='text'], input[placeholder*='검색'] >> 
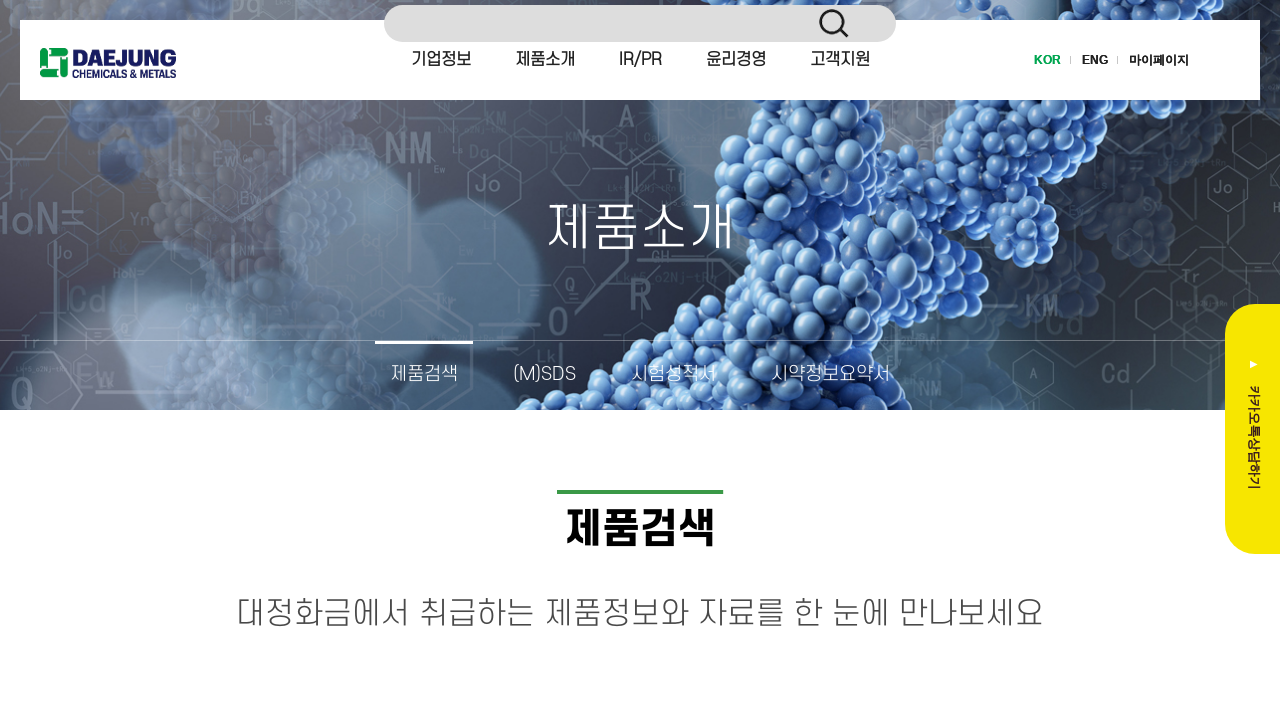

Entered product code '4016-4400' in search field on form input[type='search'], form input[type='text'], input[placeholder*='검색'] >> 
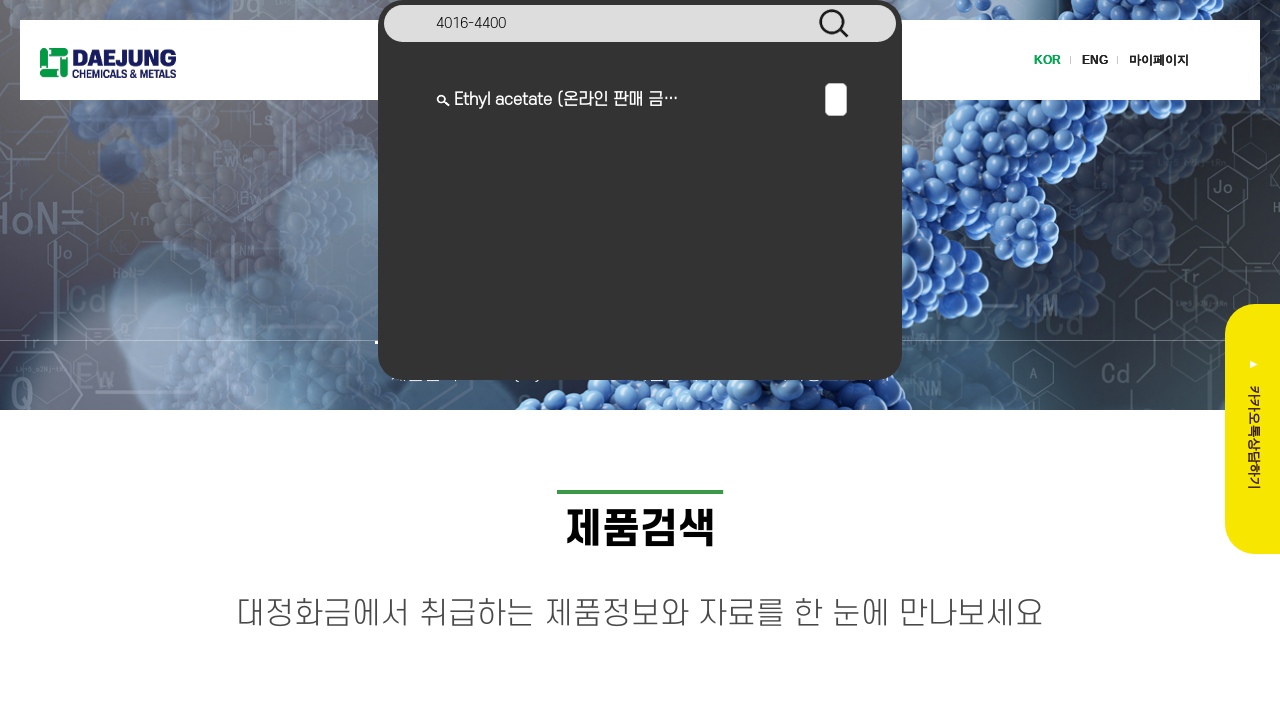

Pressed Enter to submit search on form input[type='search'], form input[type='text'], input[placeholder*='검색'] >> 
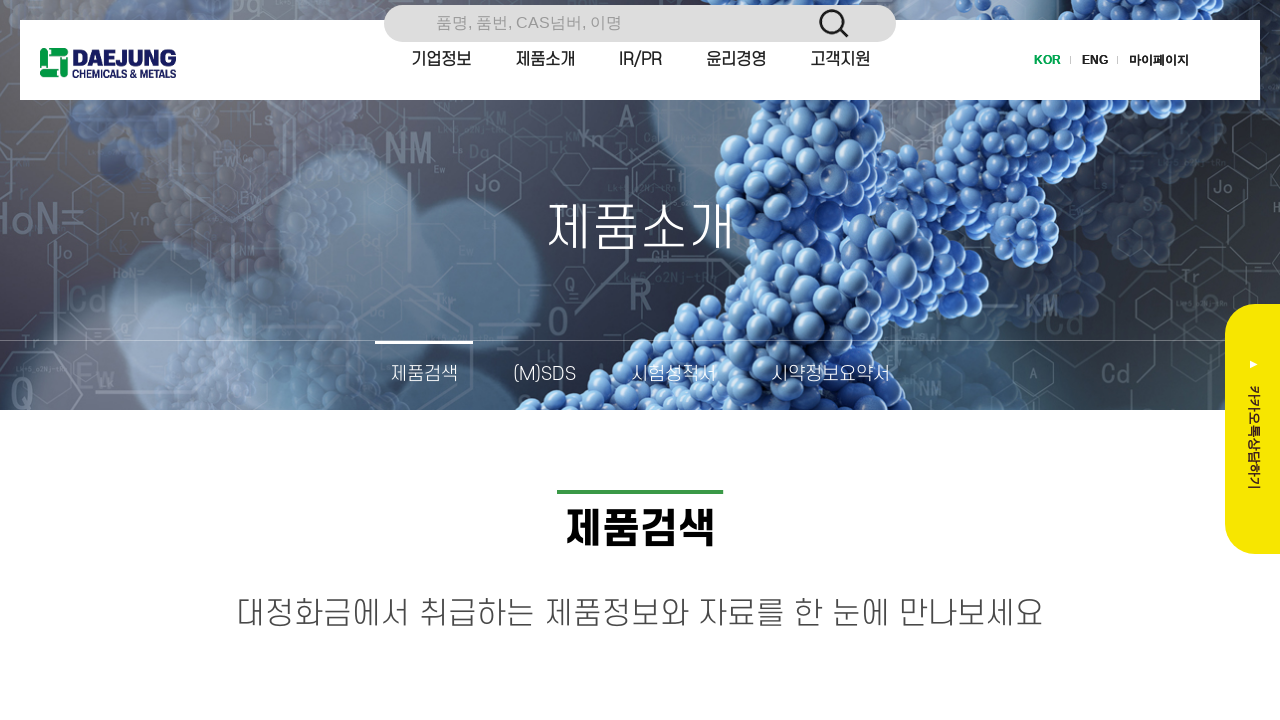

Search results table loaded successfully
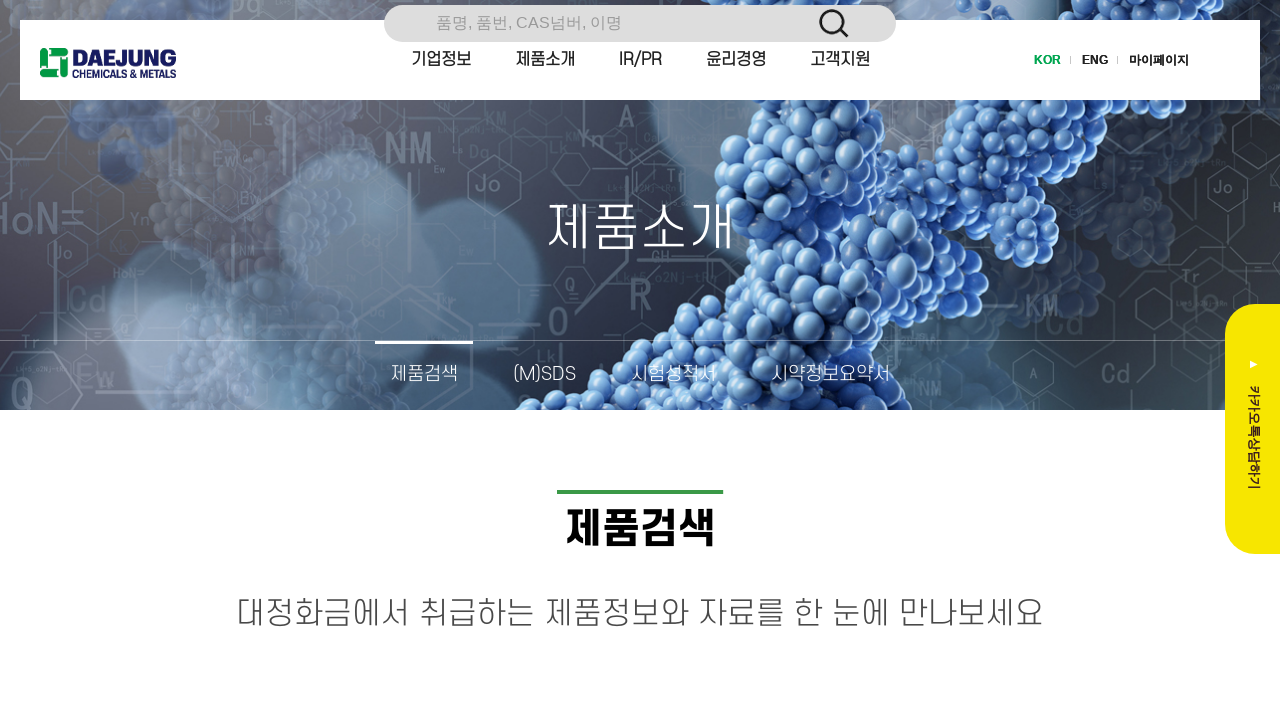

Verified search results are displayed in table format
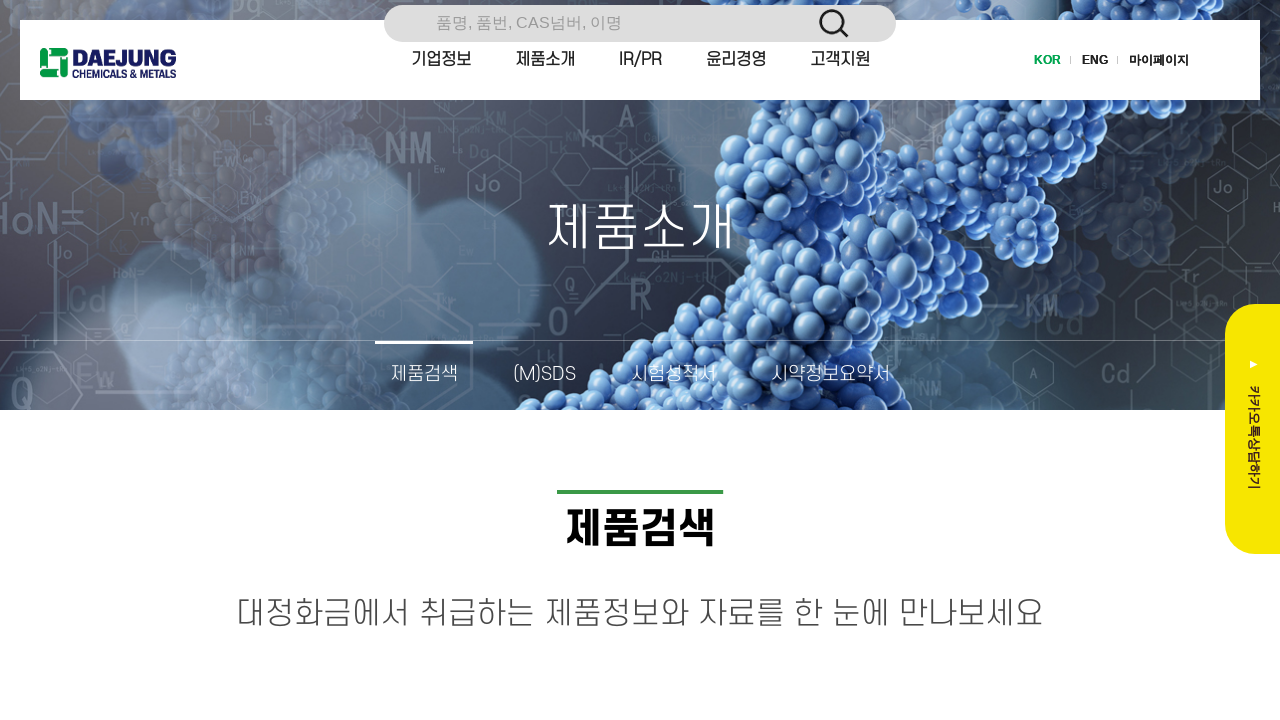

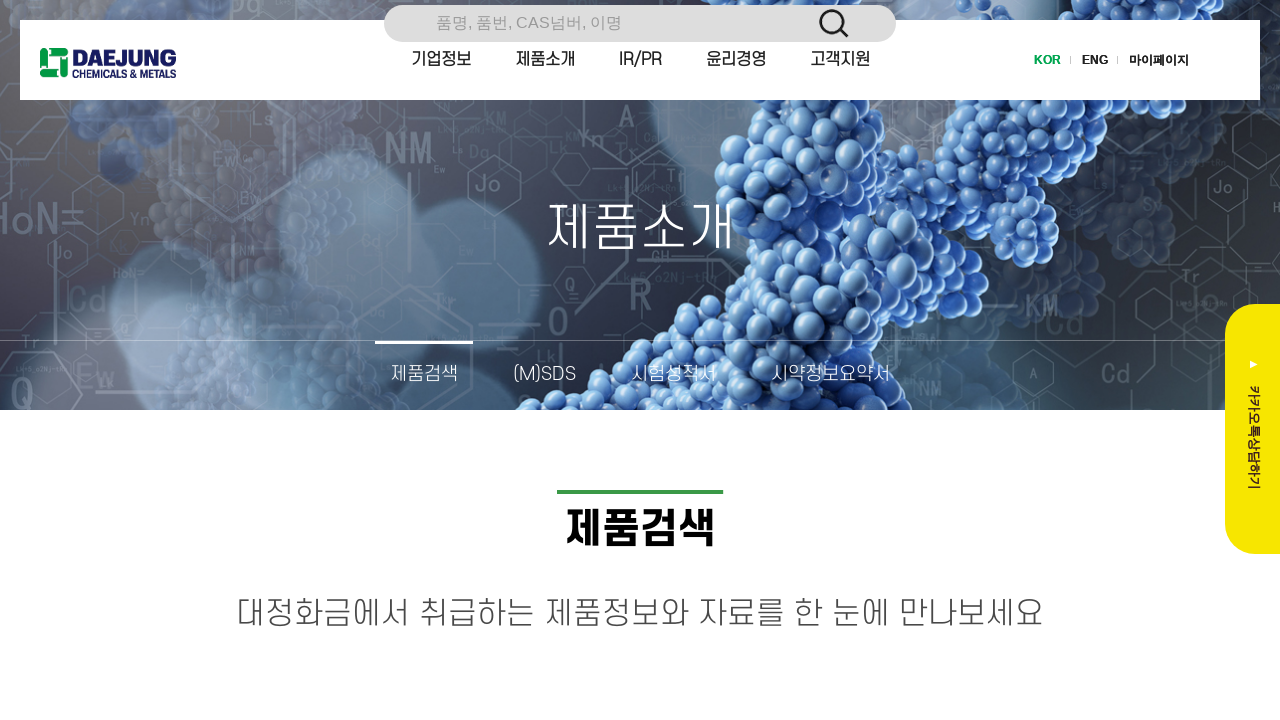